Tests selecting an option from a dropdown by iterating through all options, finding the one with matching text, and clicking it.

Starting URL: https://the-internet.herokuapp.com/dropdown

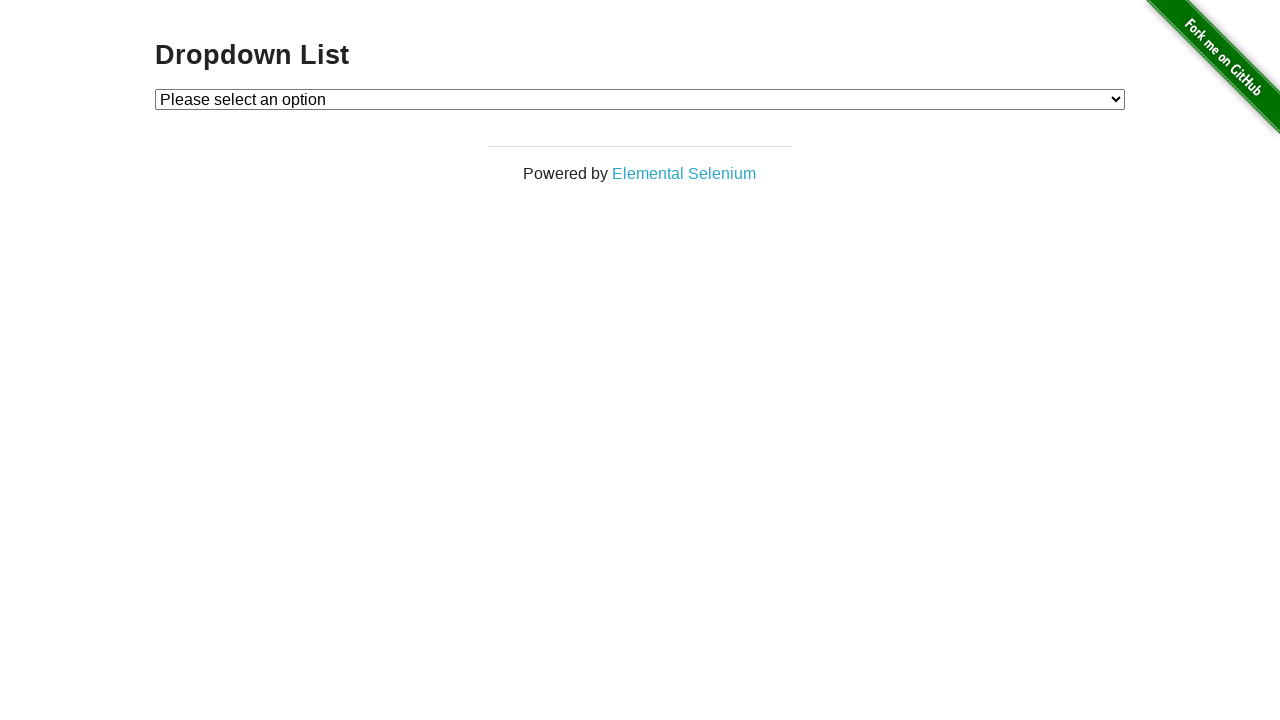

Dropdown element loaded and is visible
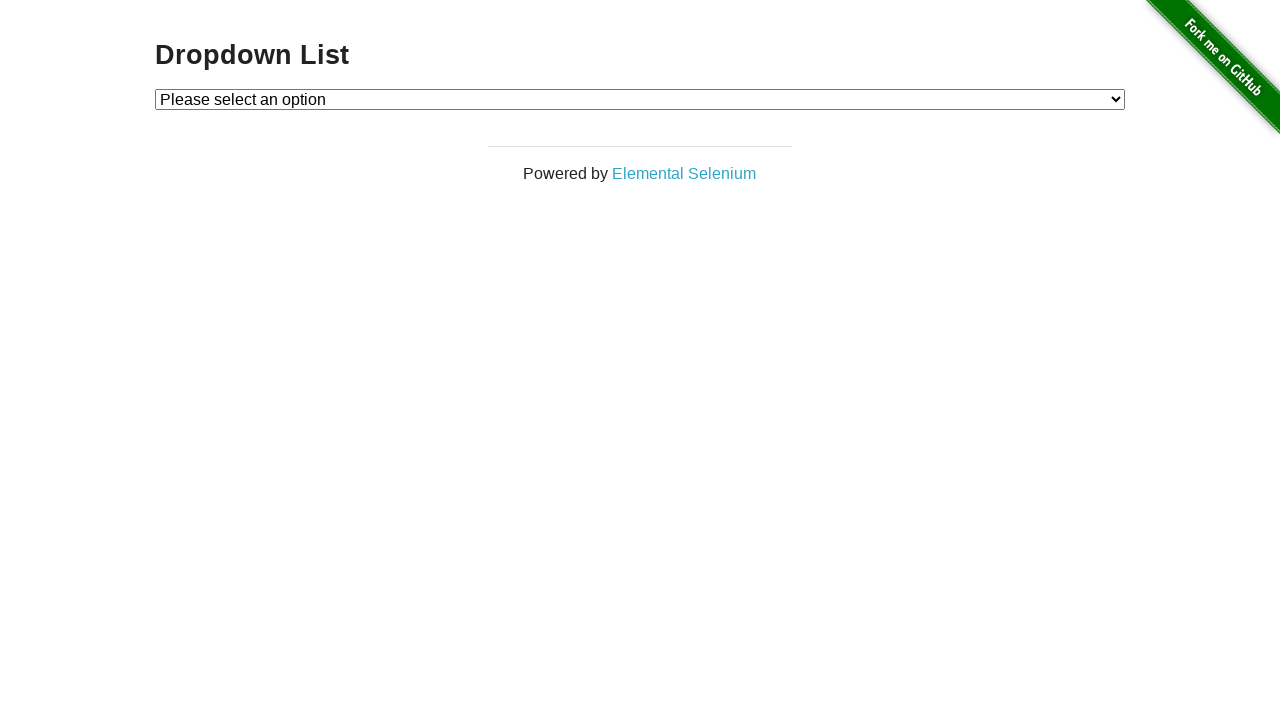

Selected 'Option 1' from the dropdown on #dropdown
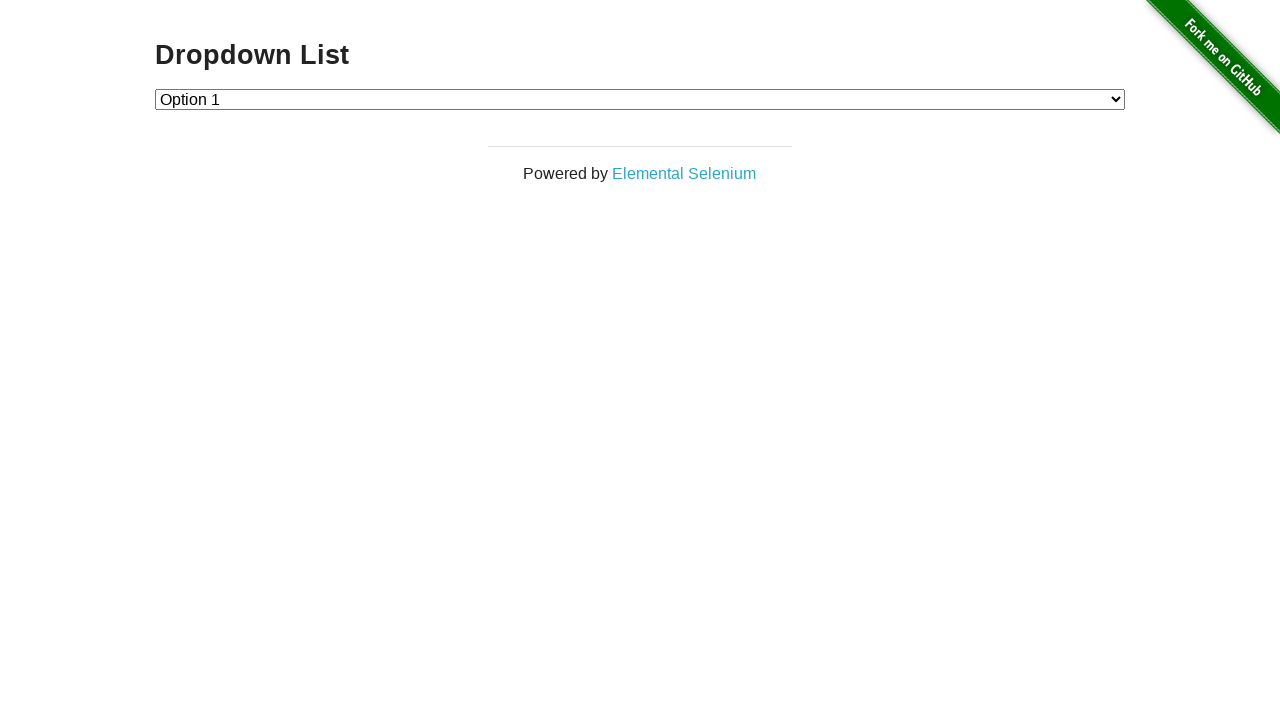

Verified that 'Option 1' was successfully selected
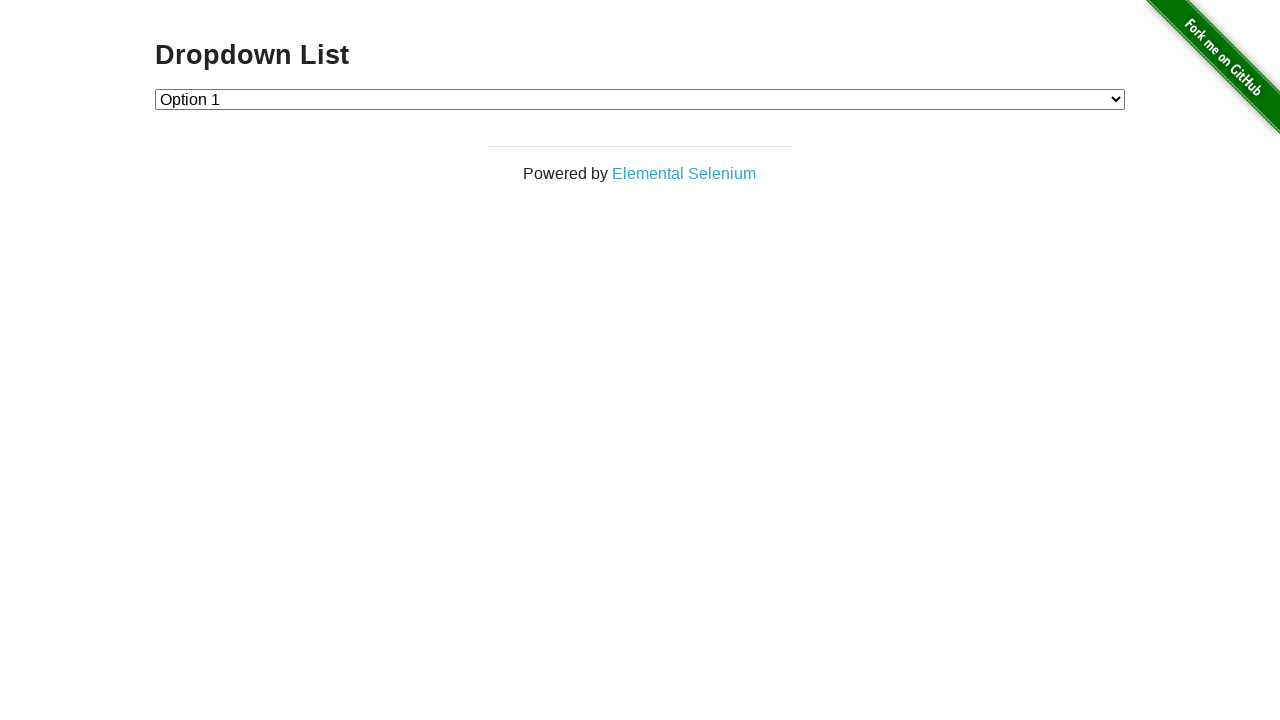

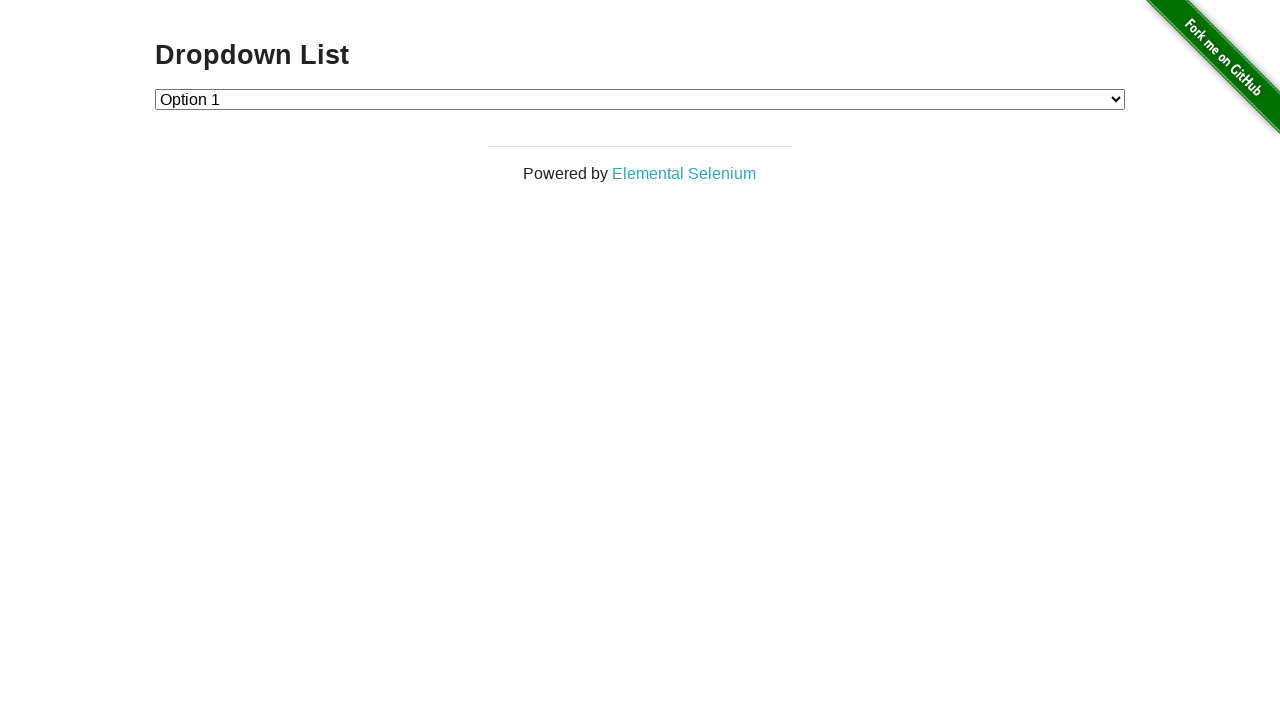